Tests e-commerce functionality by searching for products containing 'ca', verifying 4 products are displayed, adding an item to cart, and proceeding through checkout to place an order

Starting URL: https://rahulshettyacademy.com/seleniumPractise/#/

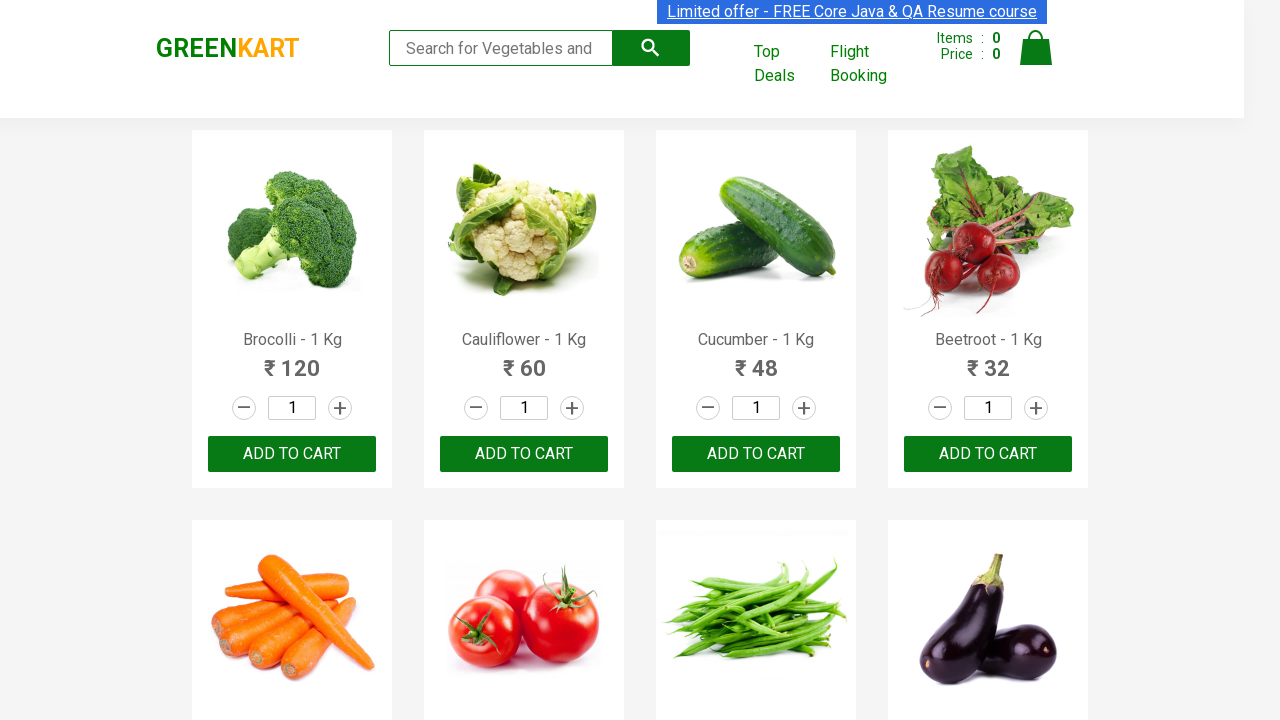

Filled search field with 'ca' to find products on input[type='search']
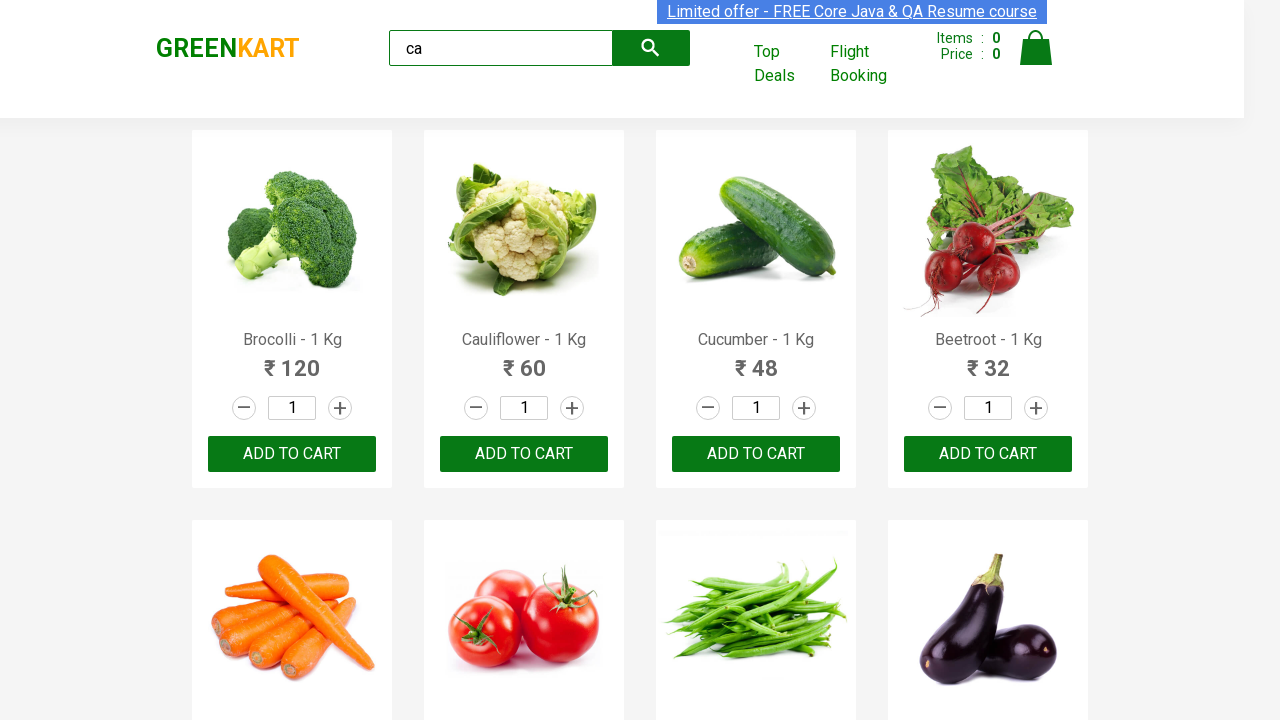

Waited 2 seconds for search results to filter
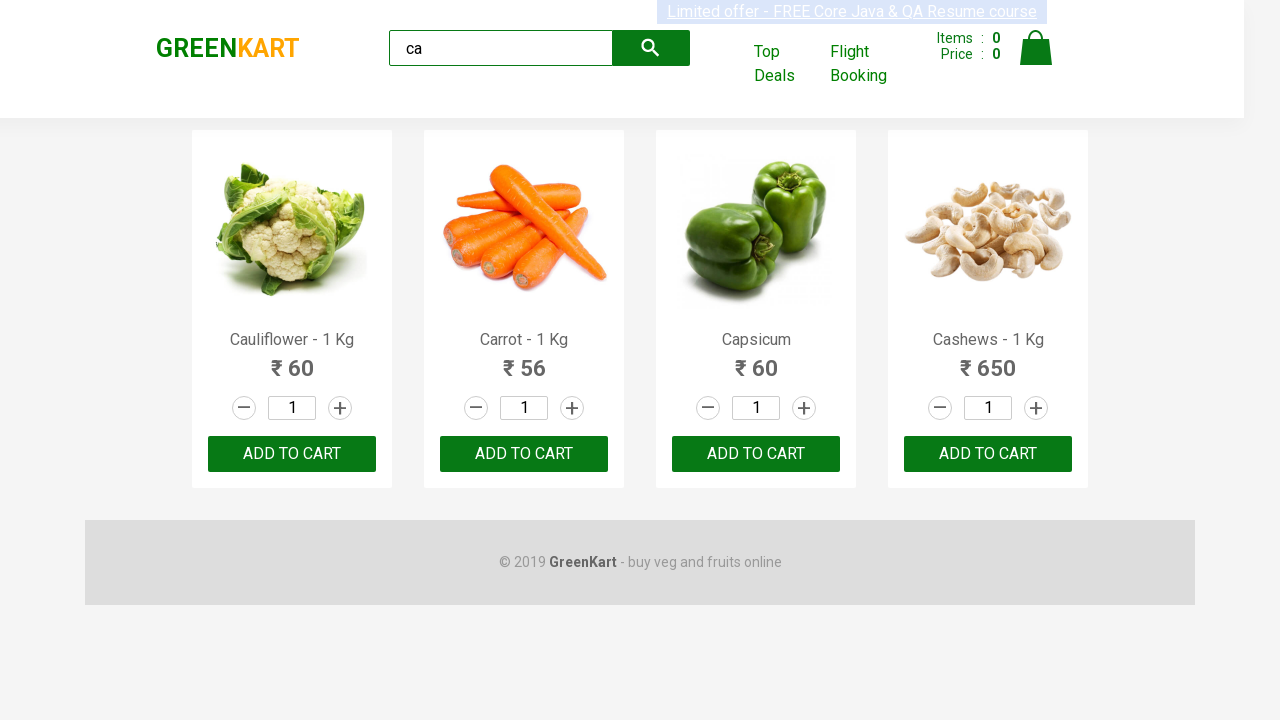

Verified 4 products are visible on the page
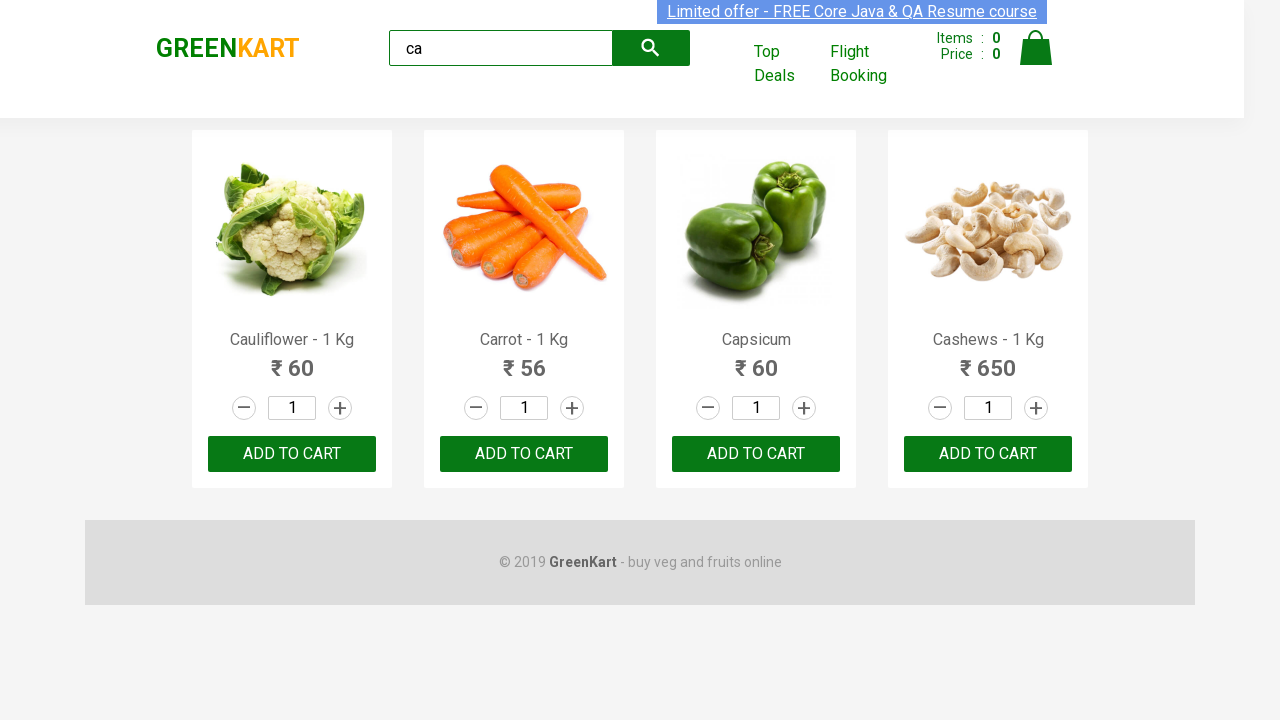

Clicked ADD TO CART button on the 4th product at (988, 454) on :nth-child(4) > .product-action > button
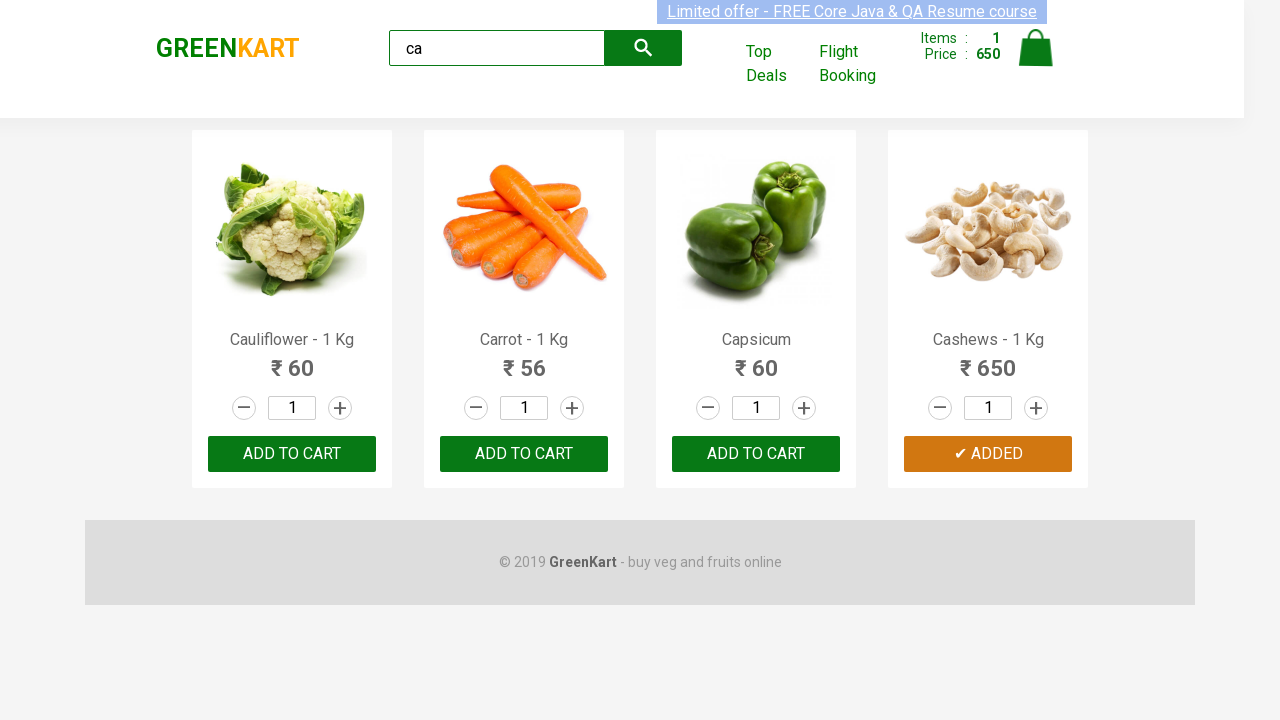

Clicked cart icon to open shopping cart at (1036, 48) on .cart-icon > img
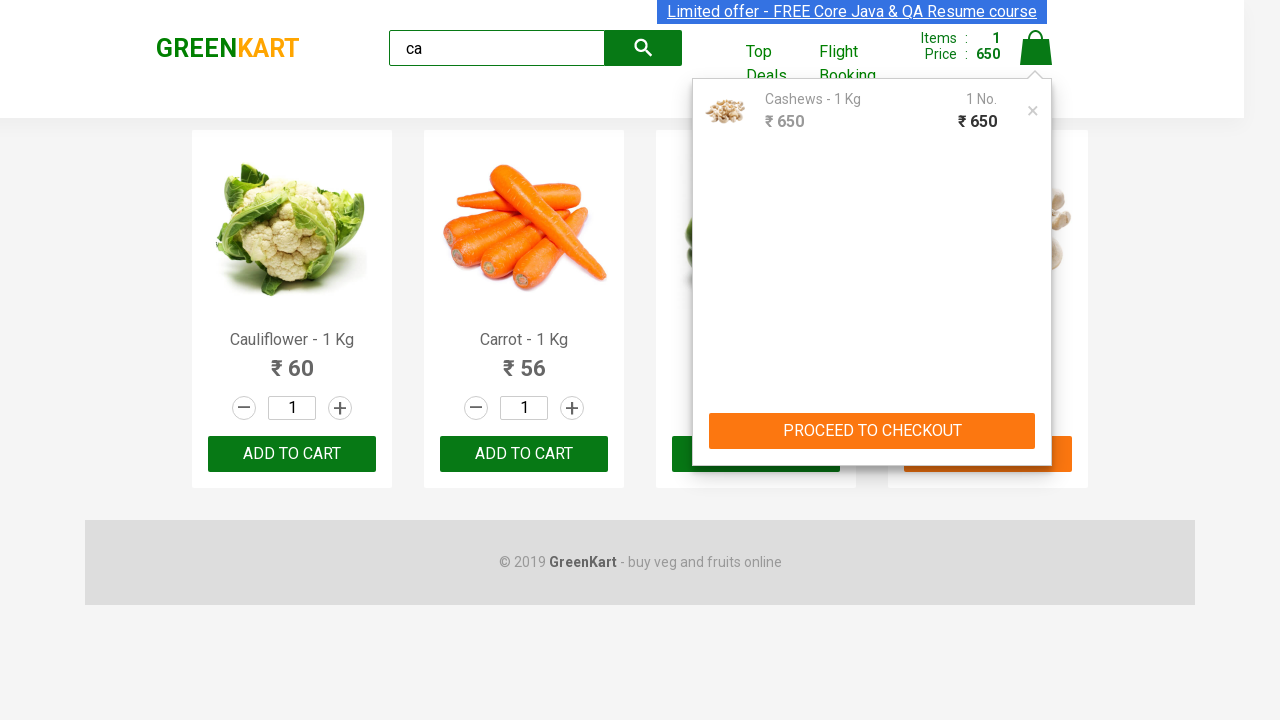

Clicked PROCEED TO CHECKOUT button at (872, 431) on text=PROCEED TO CHECKOUT
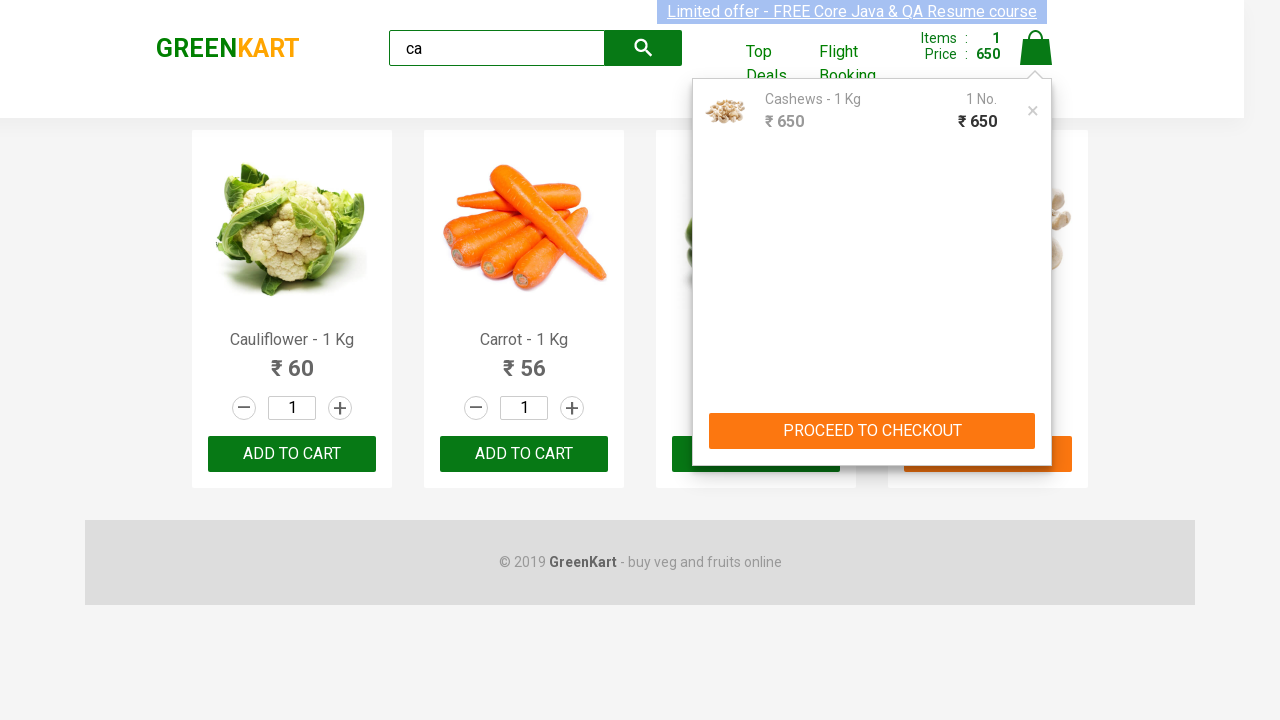

Clicked Place Order button to complete purchase at (1036, 420) on text=Place Order
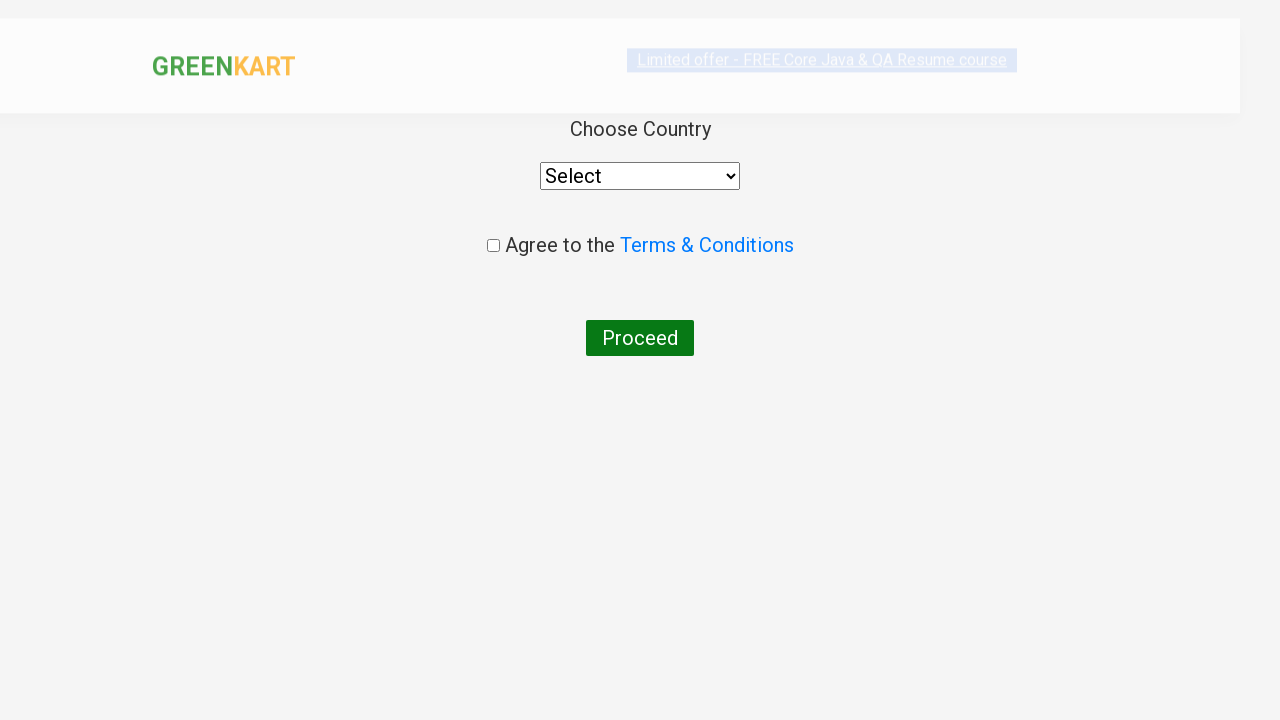

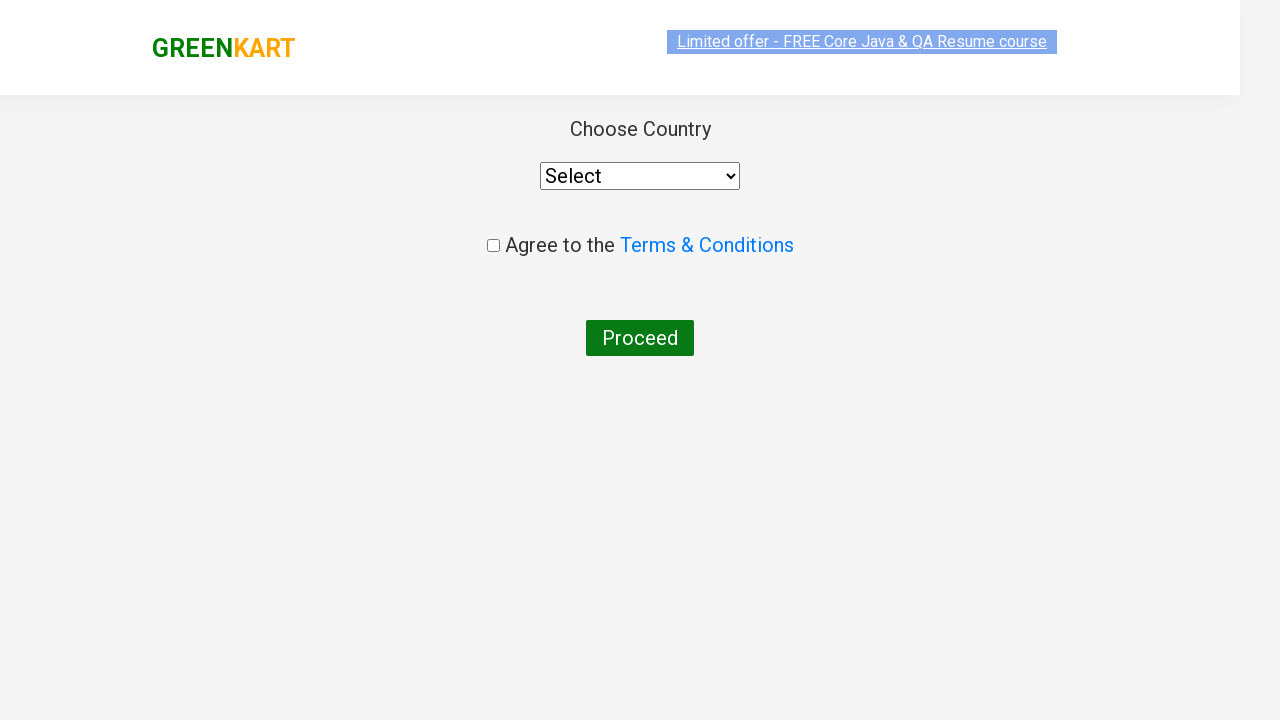